Tests the default selected option in a month dropdown on a Tamil daily calendar website by locating the dropdown element and verifying its initial selected value.

Starting URL: https://www.tamildailycalendar.com/tamil_daily_calendar.php

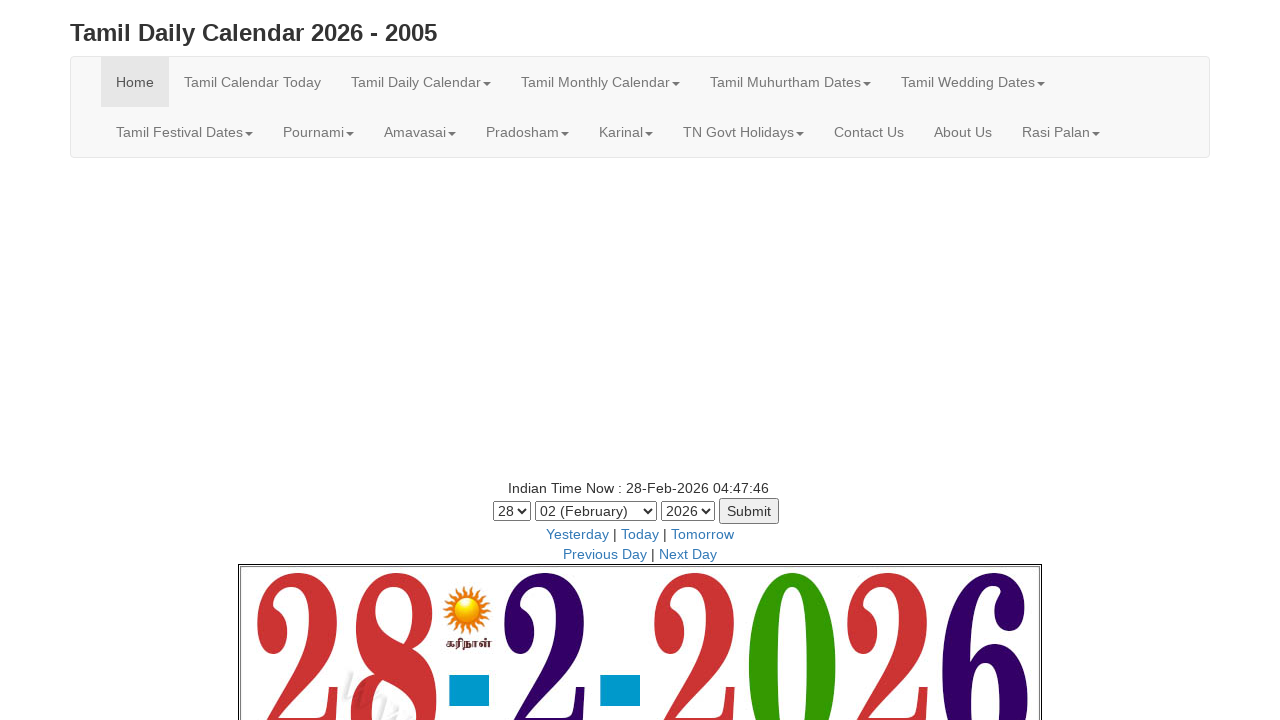

Waited for month dropdown element to be present
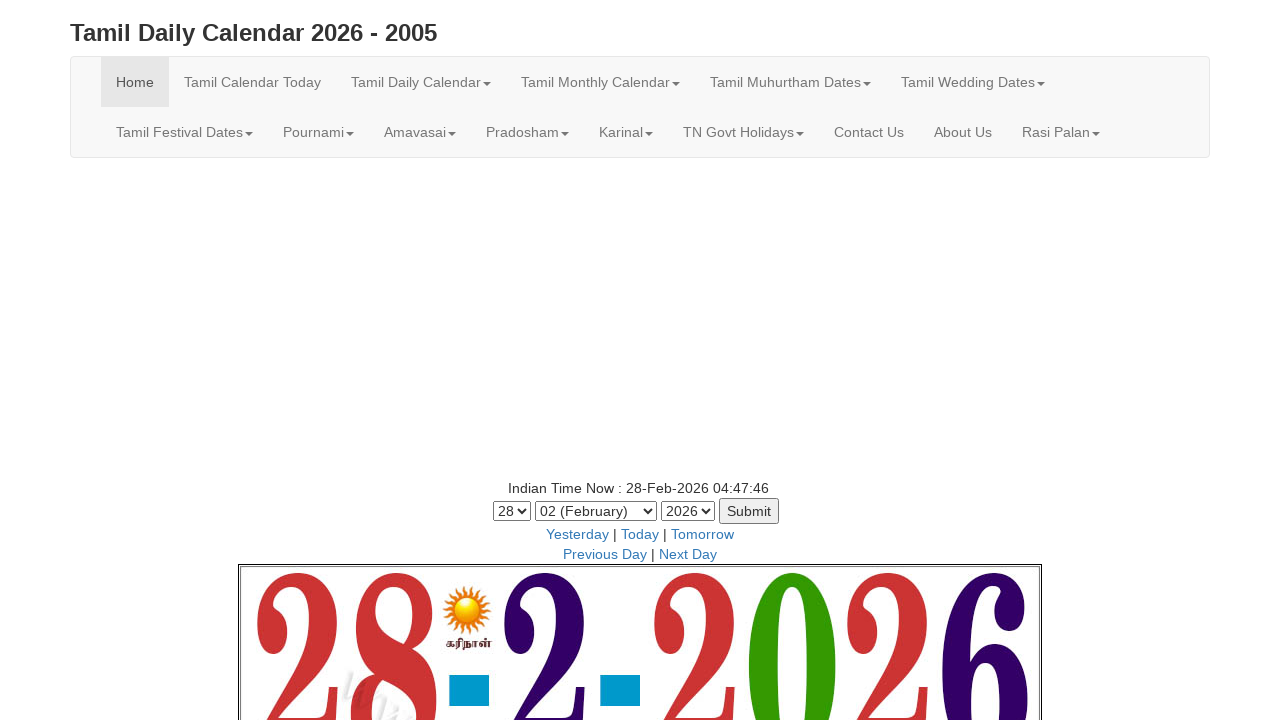

Located the month dropdown element
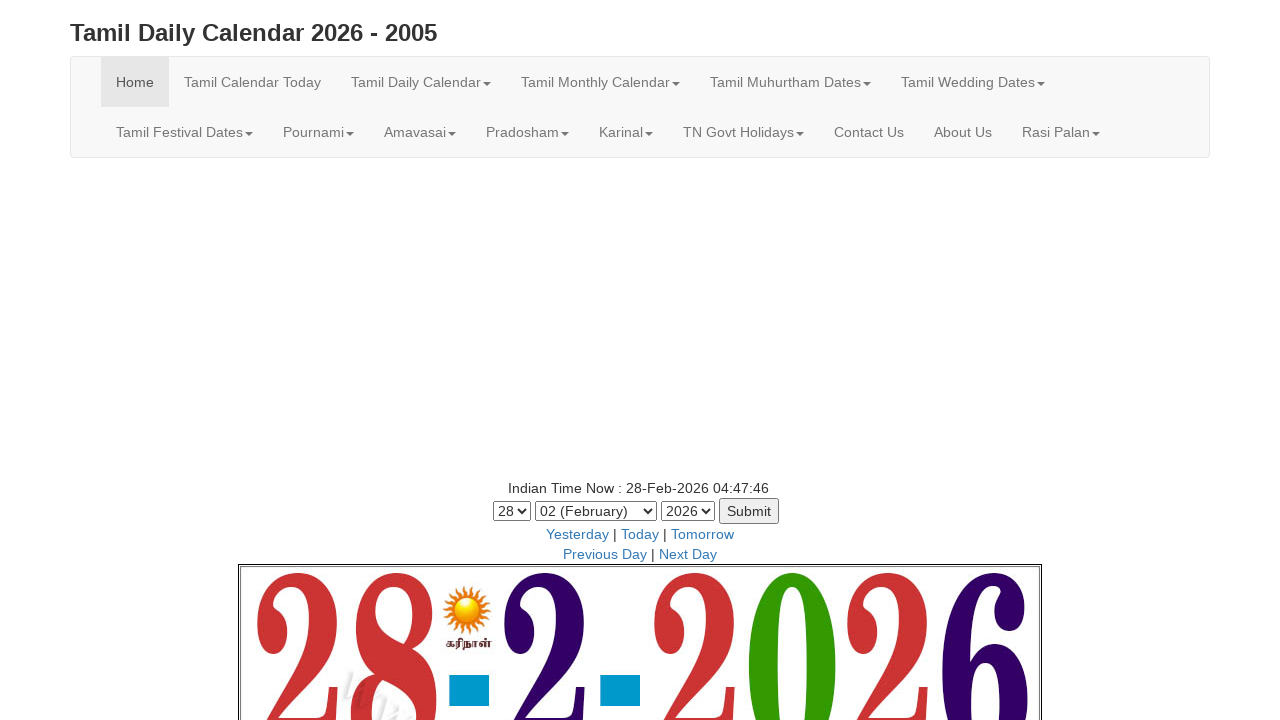

Located the selected option within the month dropdown
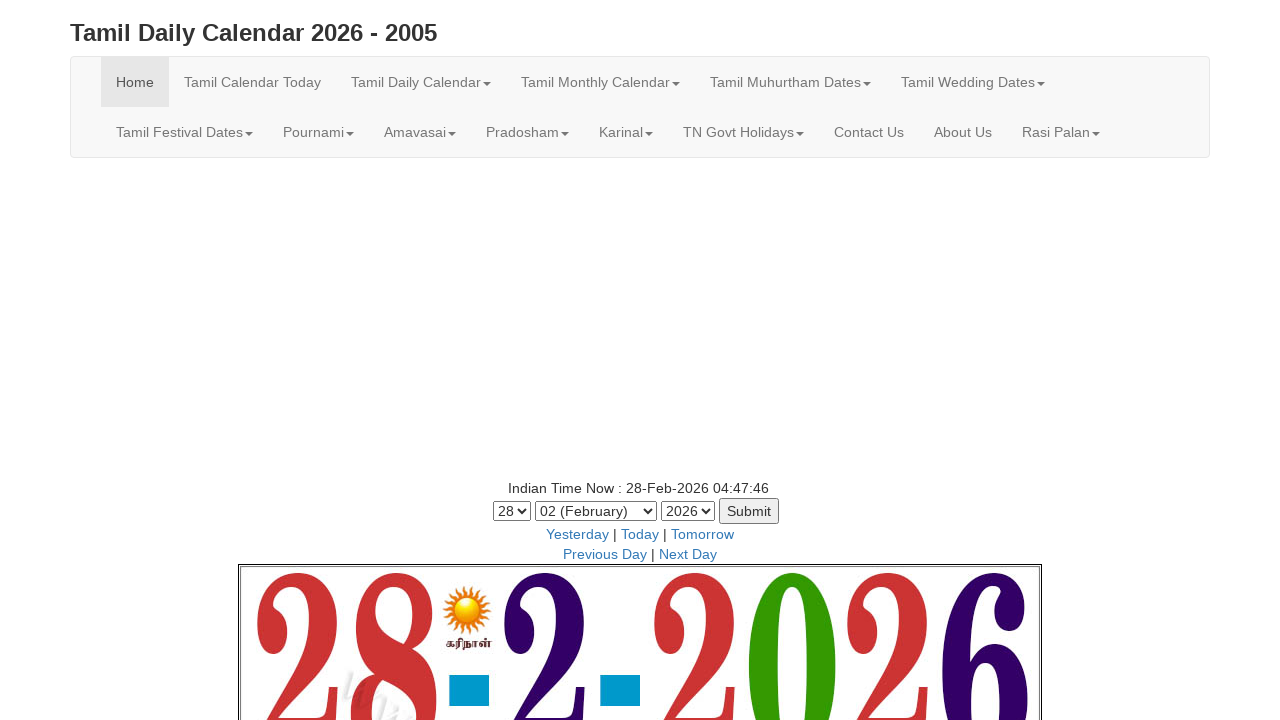

Retrieved selected option text: 02 (February)
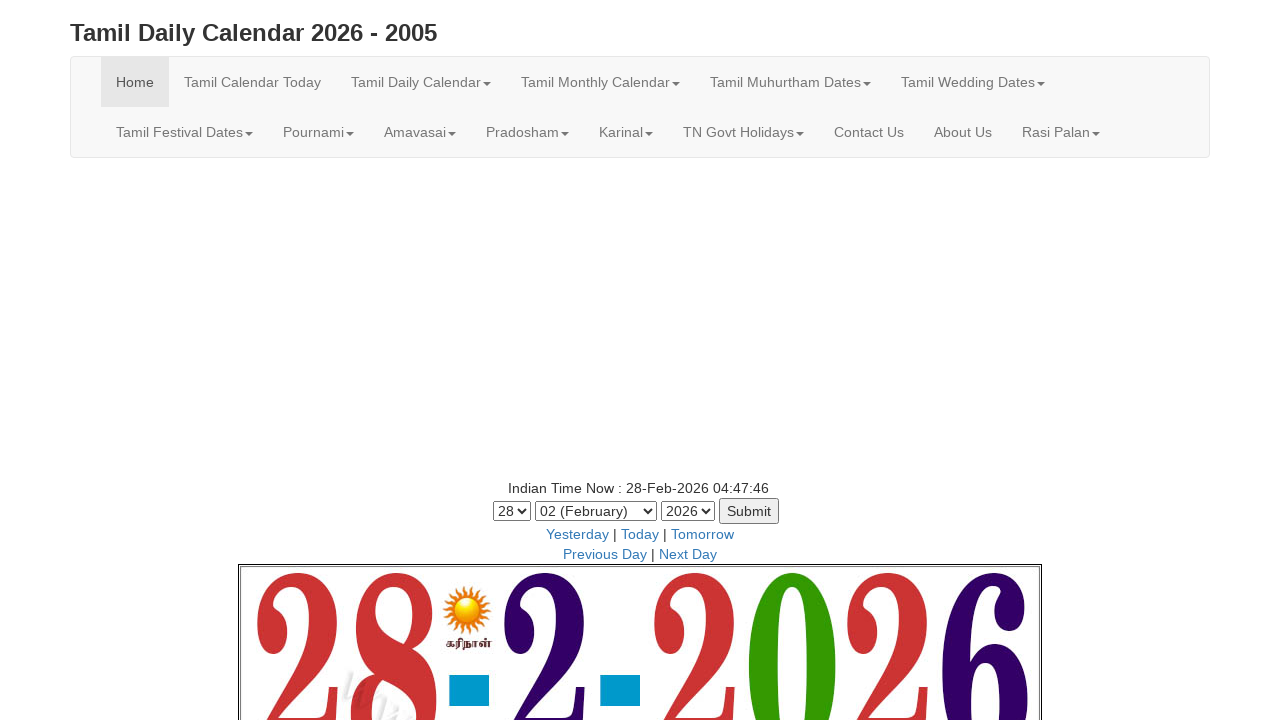

Clicked on the month dropdown to verify it is interactive at (596, 511) on #month
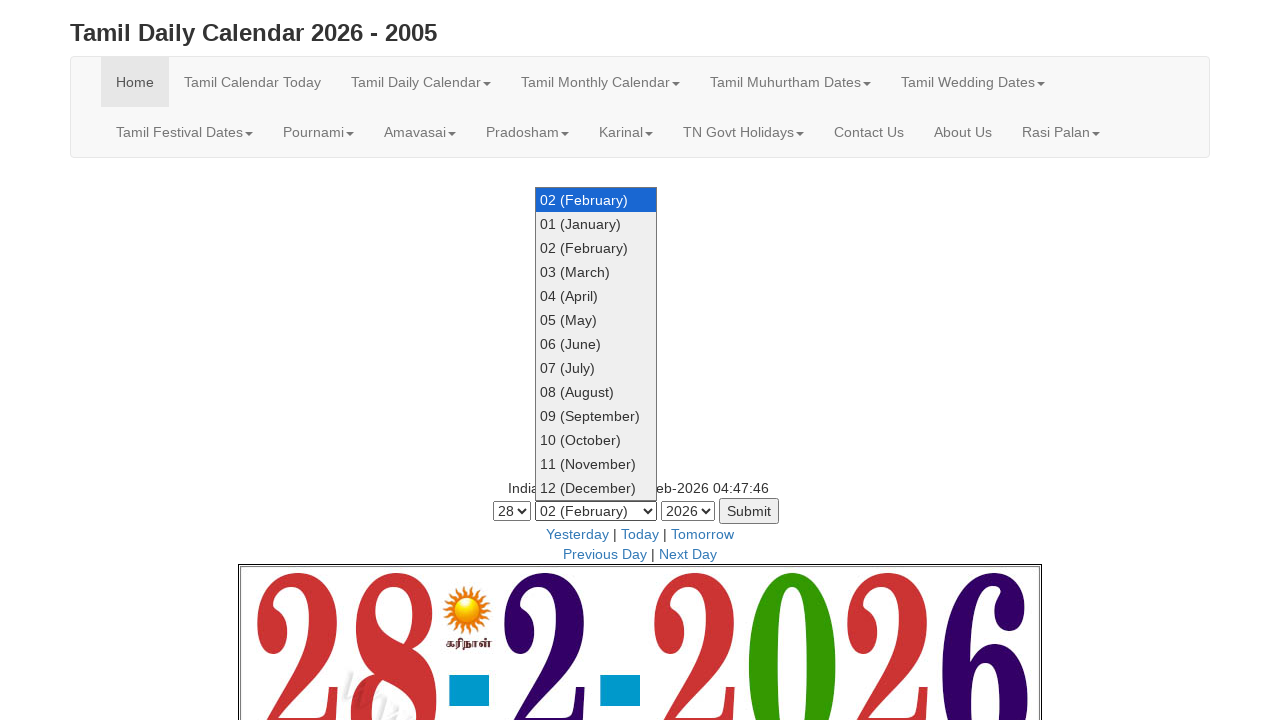

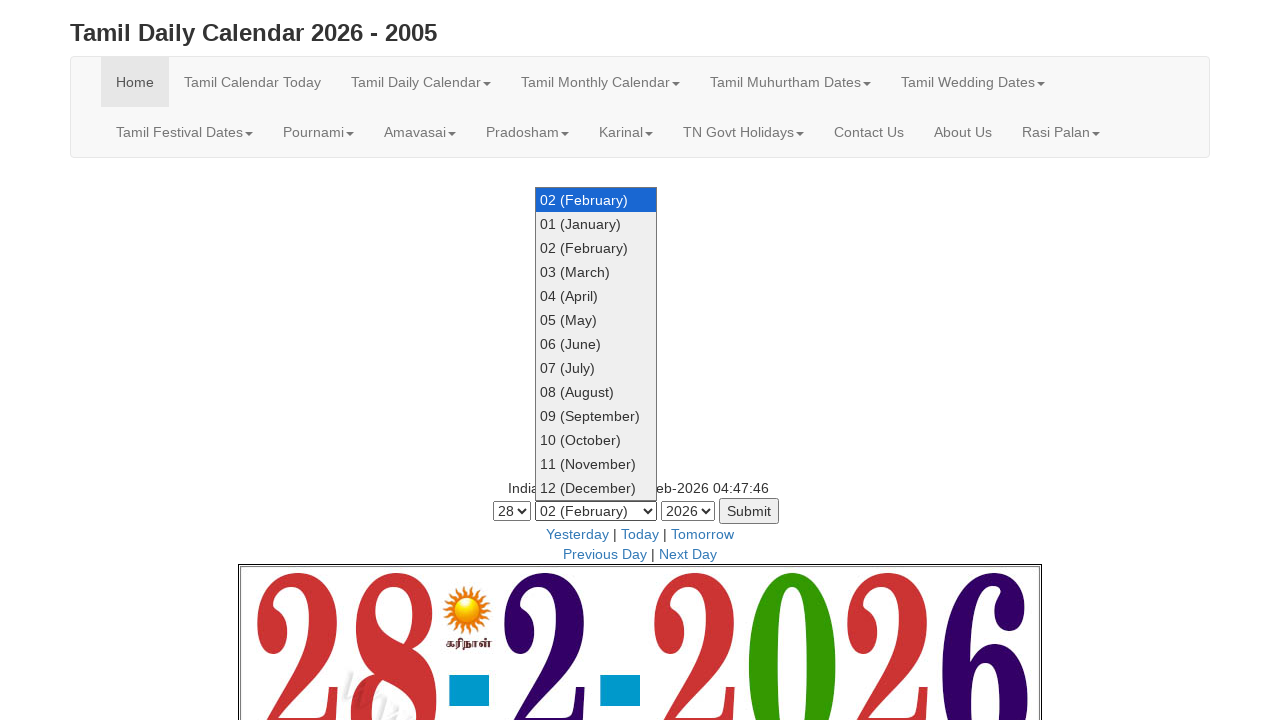